Tests JavaScript alert popup by clicking a button that triggers an alert and accepting it

Starting URL: http://the-internet.herokuapp.com/javascript_alerts

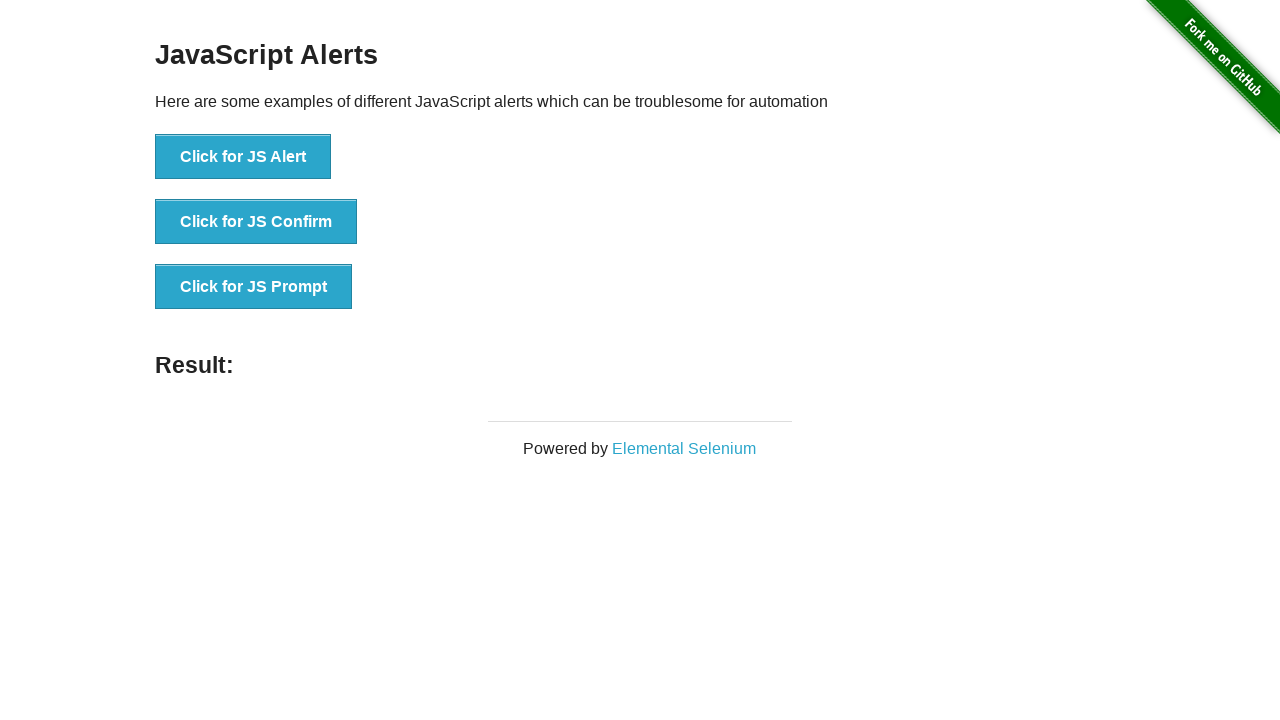

Clicked the first button to trigger JavaScript alert at (243, 157) on xpath=//div[@id='content']/div/ul/li[1]/button
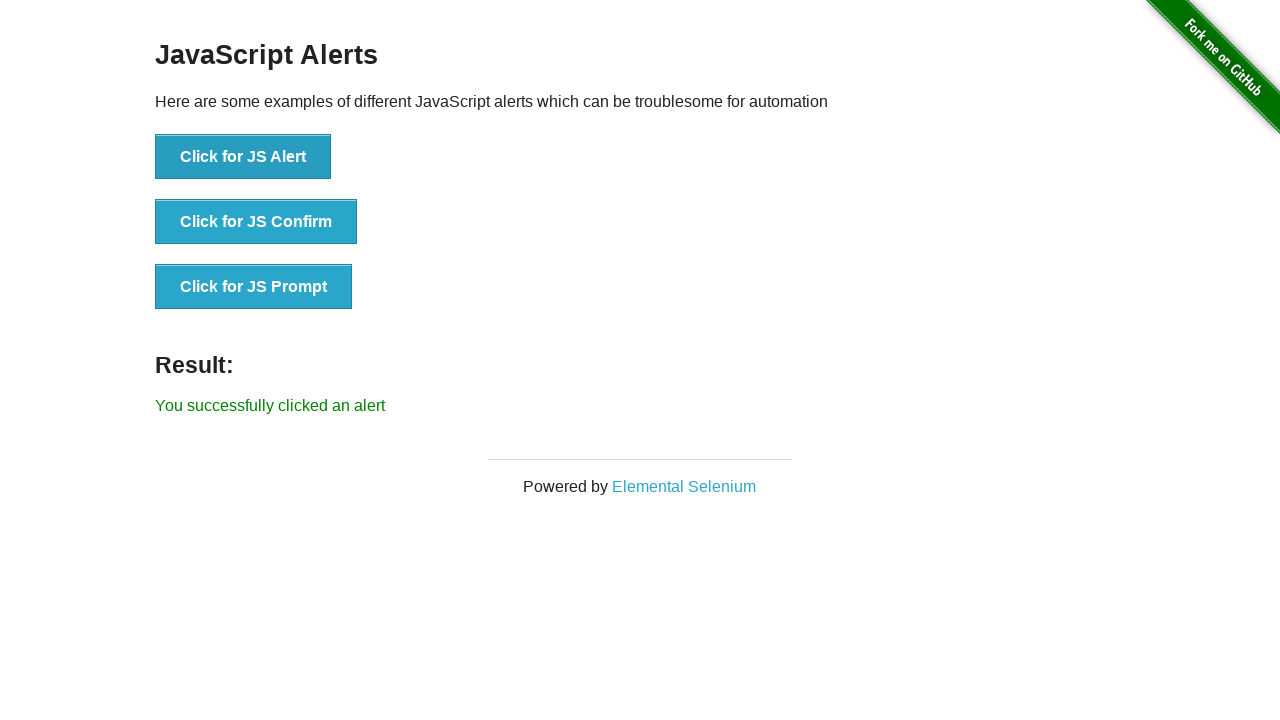

Set up dialog handler to accept alerts
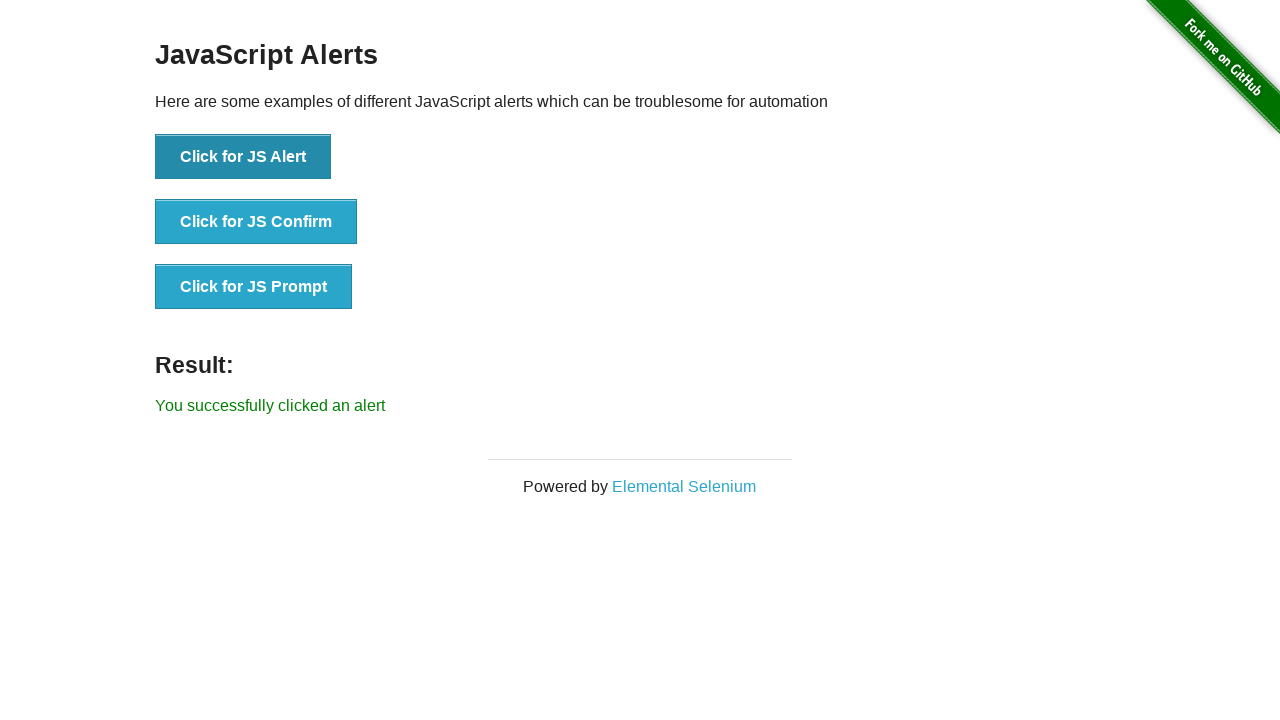

Alert was accepted and result message appeared
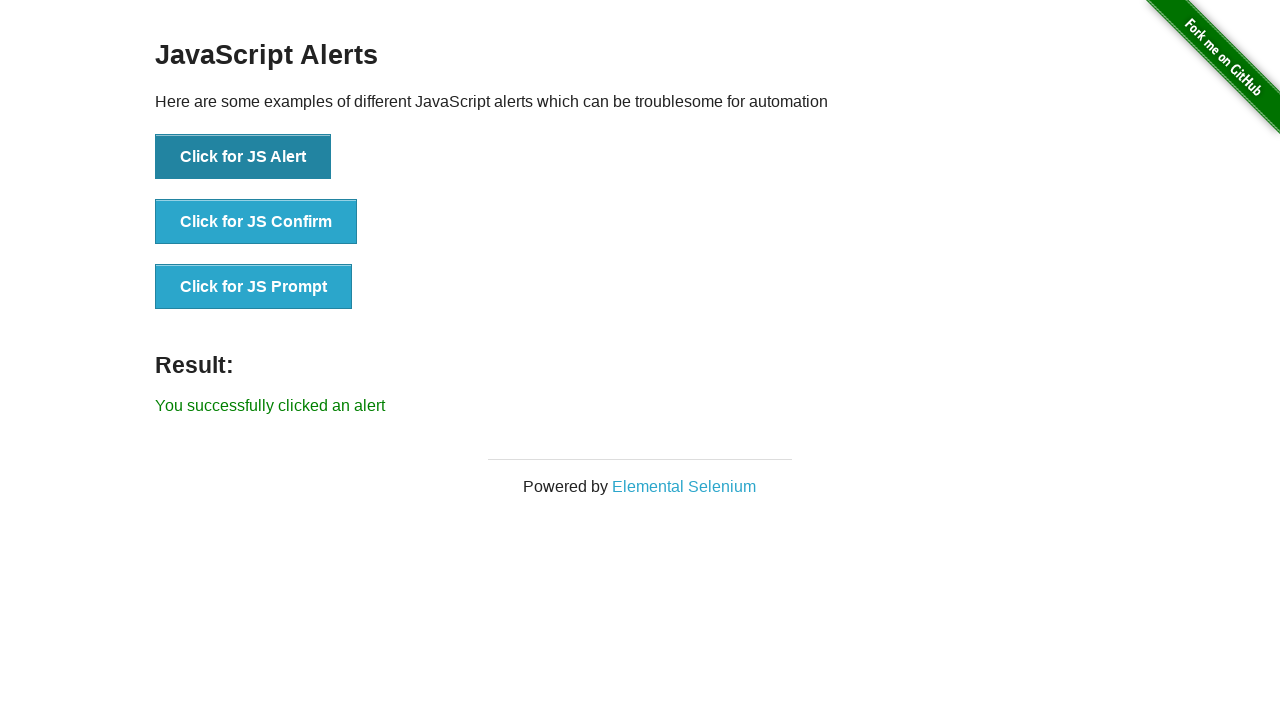

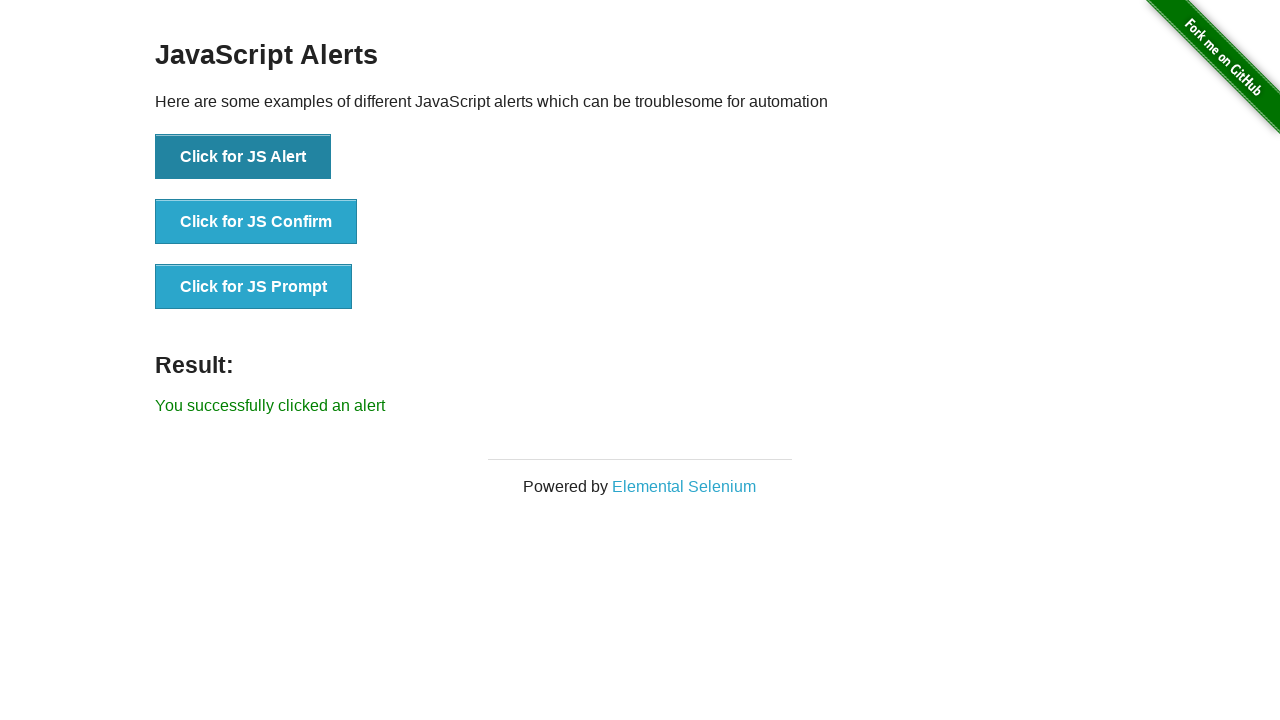